Tests the add-to-cart functionality on Gettop e-commerce site by clicking on the first product from the latest products on sale section, adding it to cart, and verifying the confirmation message appears.

Starting URL: https://gettop.us/

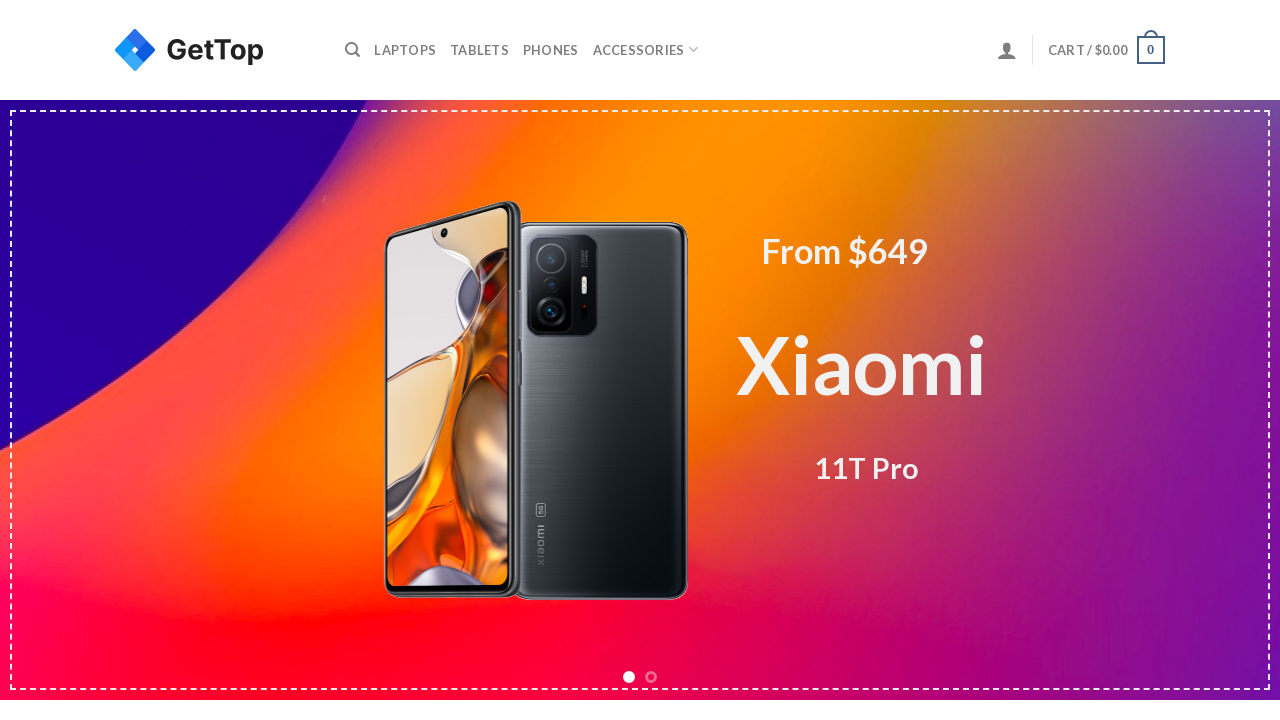

Waited for first product in latest products on sale section to load
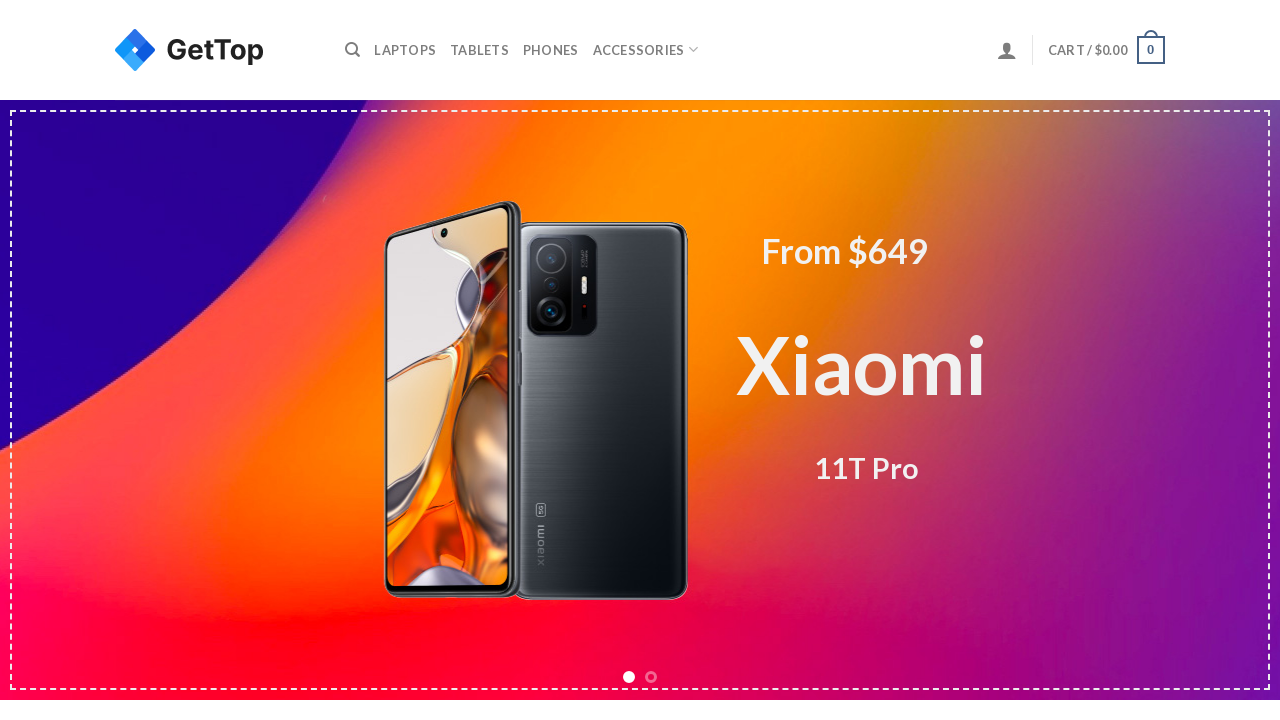

Clicked on first product from latest products on sale section at (147, 361) on .product-title a
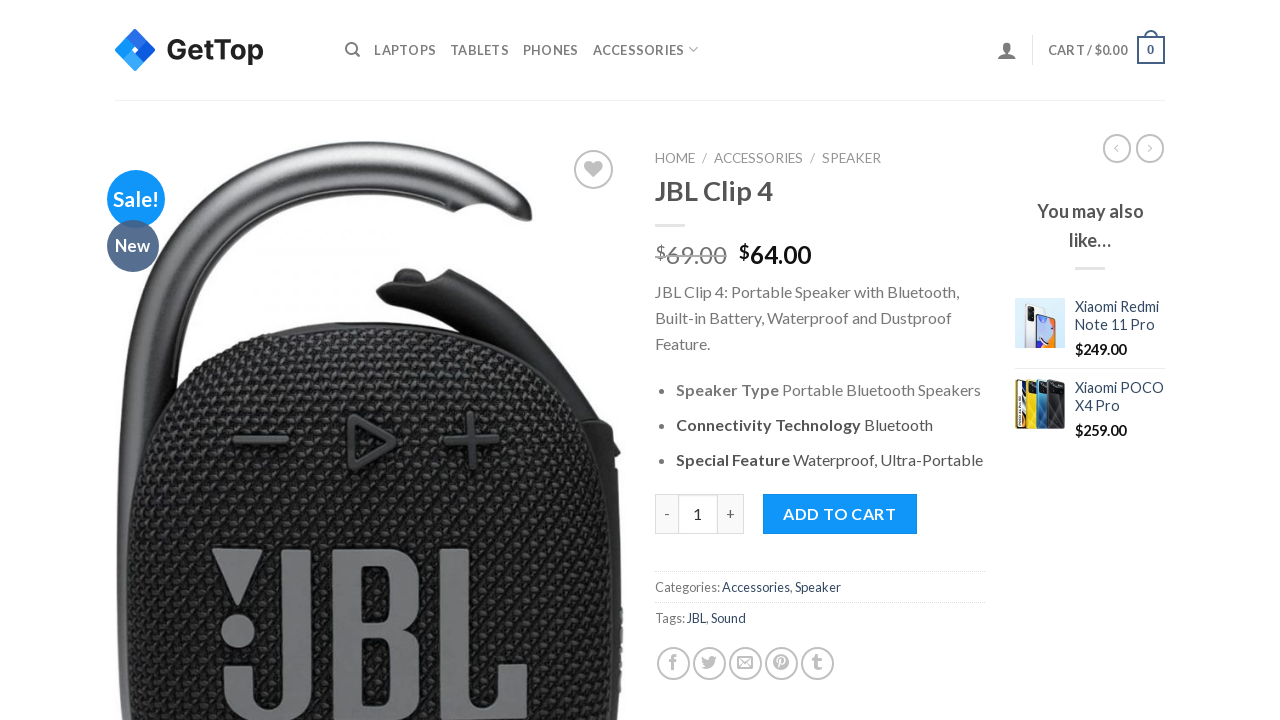

Product detail page loaded and ADD TO CART button is visible
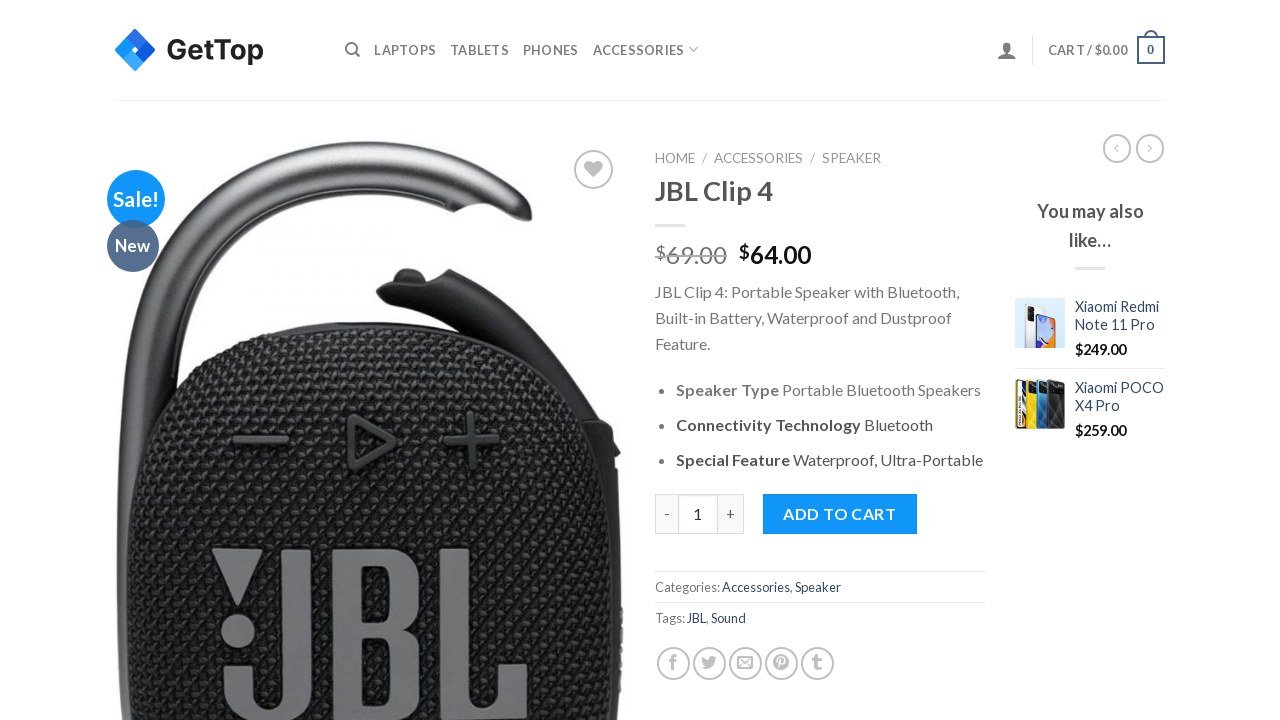

Clicked ADD TO CART button at (840, 514) on .cart button
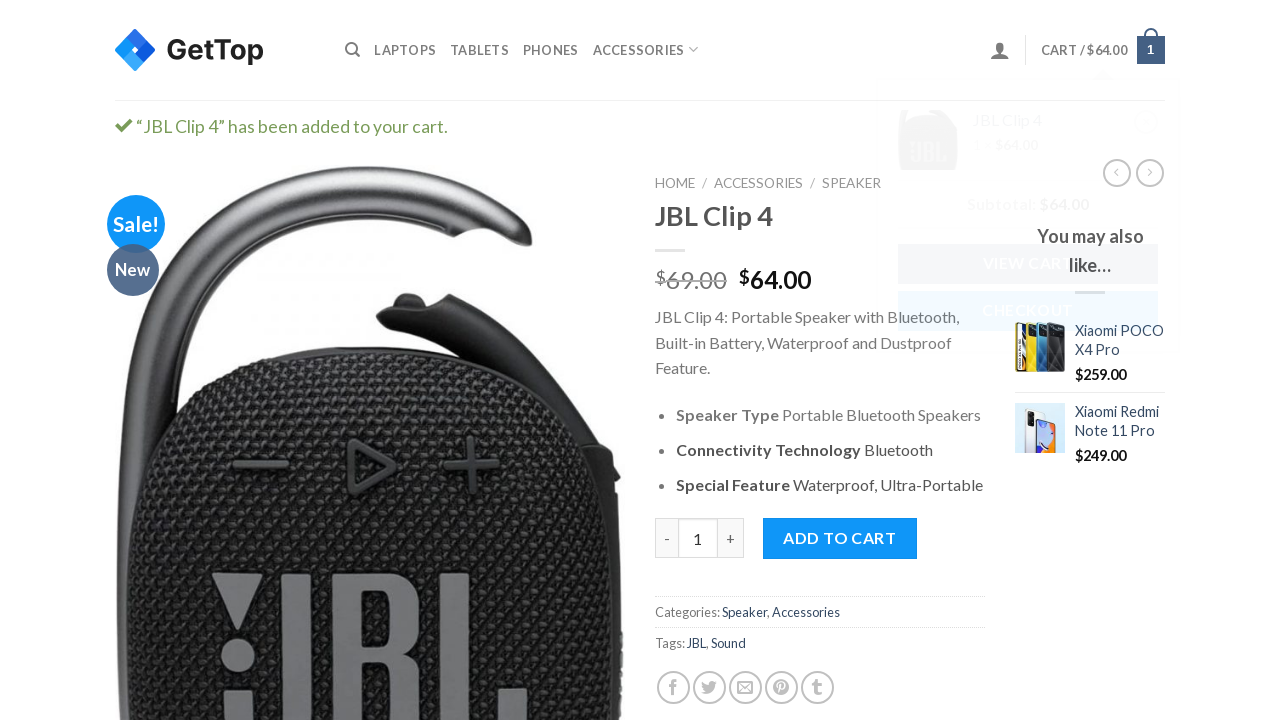

Cart confirmation message appeared
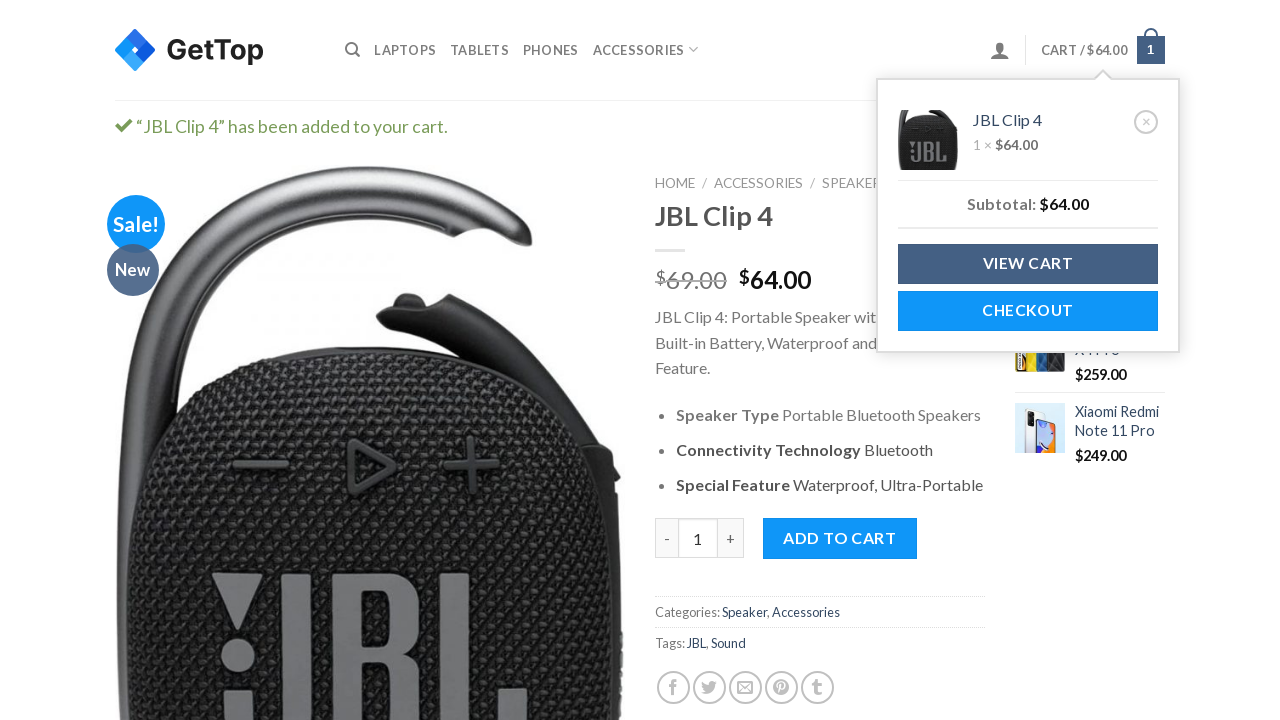

Retrieved confirmation message text: 
								View cart “JBL Clip 4” has been added to your cart.									
							
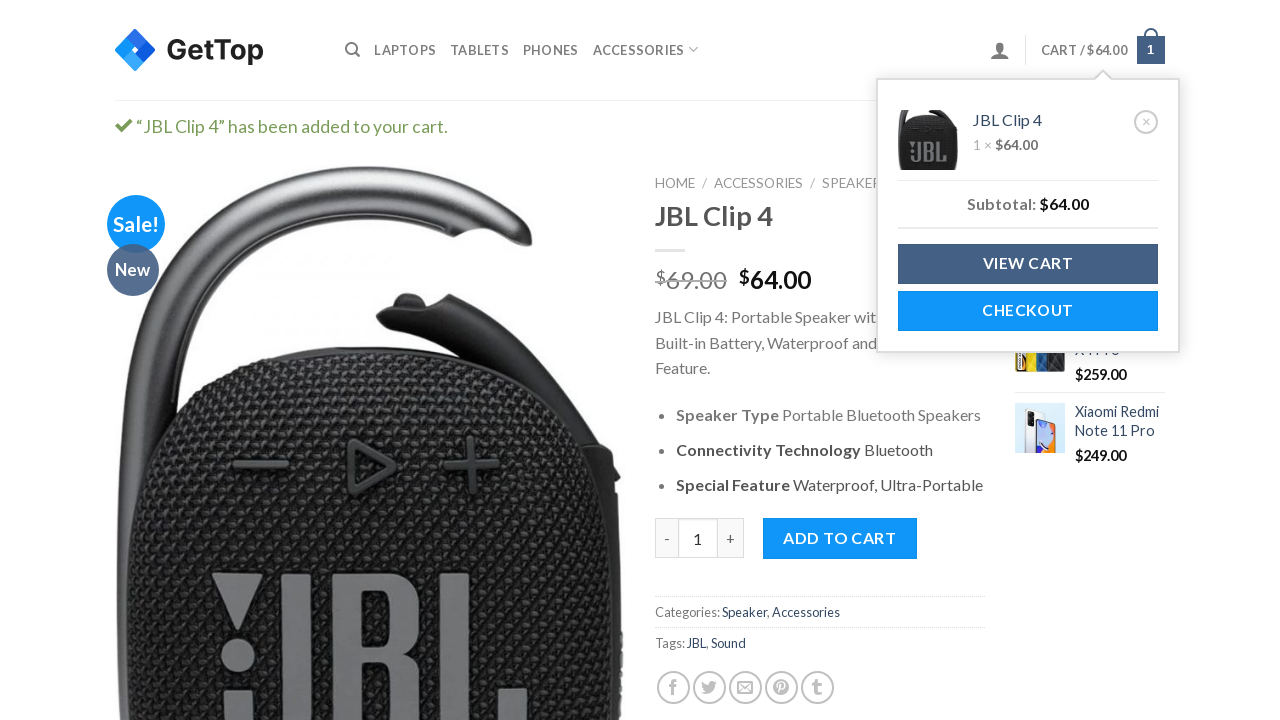

Verified that confirmation message contains 'has been added to your cart'
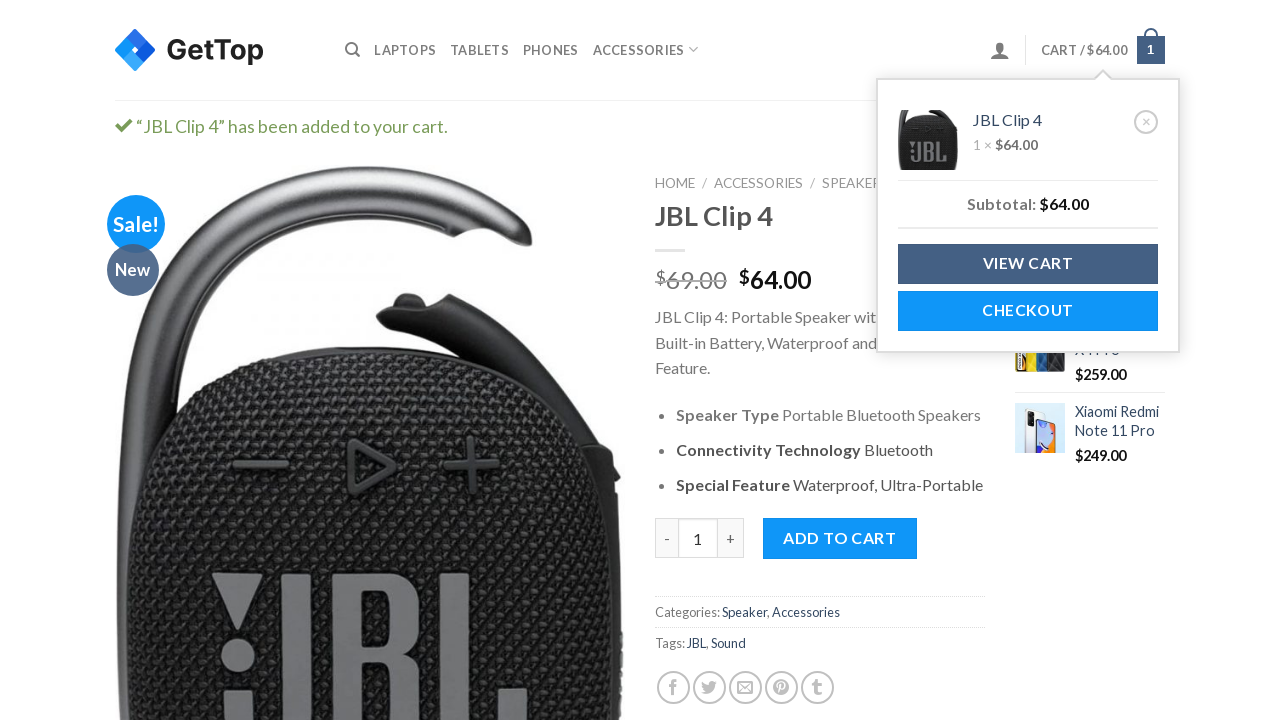

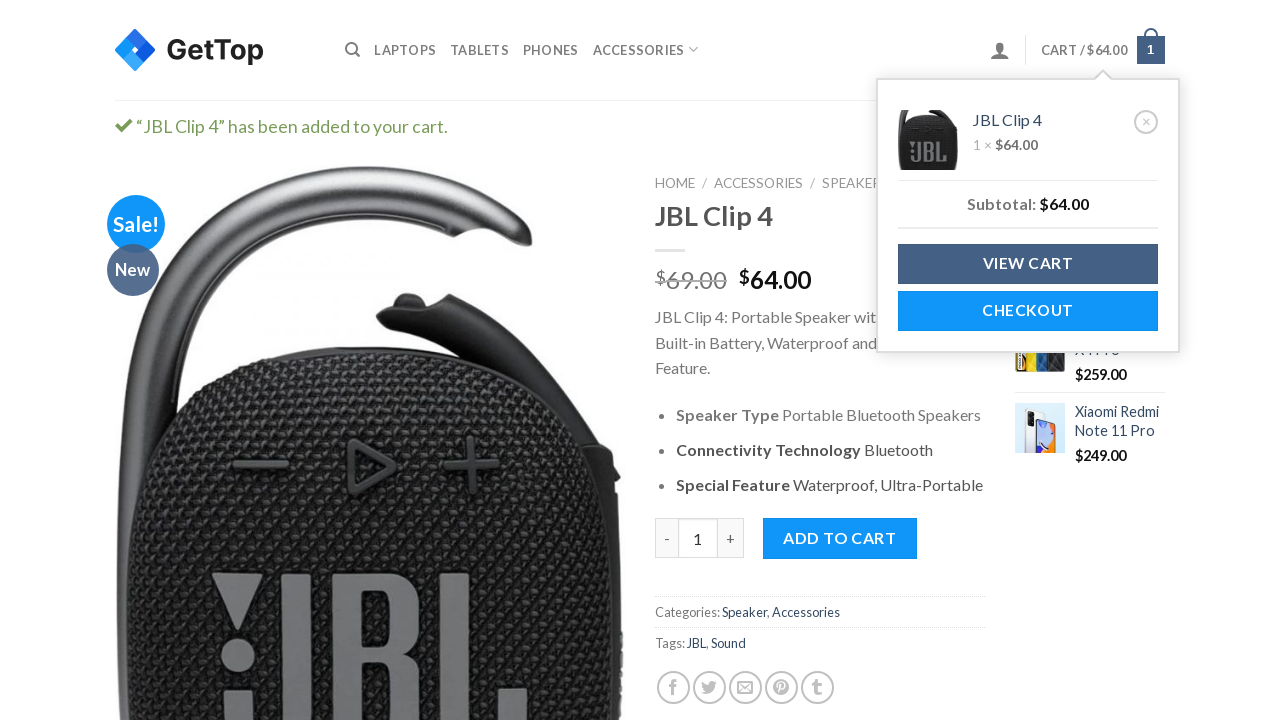